Tests filtering to display only completed items

Starting URL: https://demo.playwright.dev/todomvc

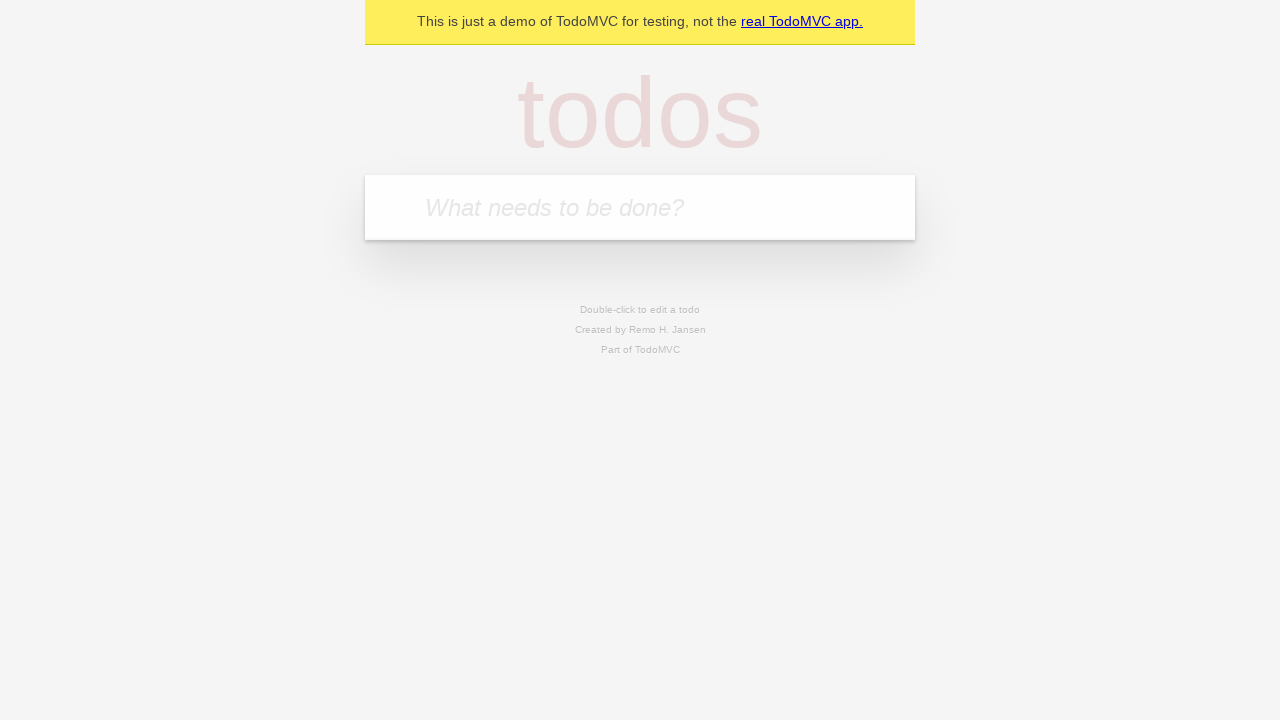

Filled todo input with 'buy some cheese' on internal:attr=[placeholder="What needs to be done?"i]
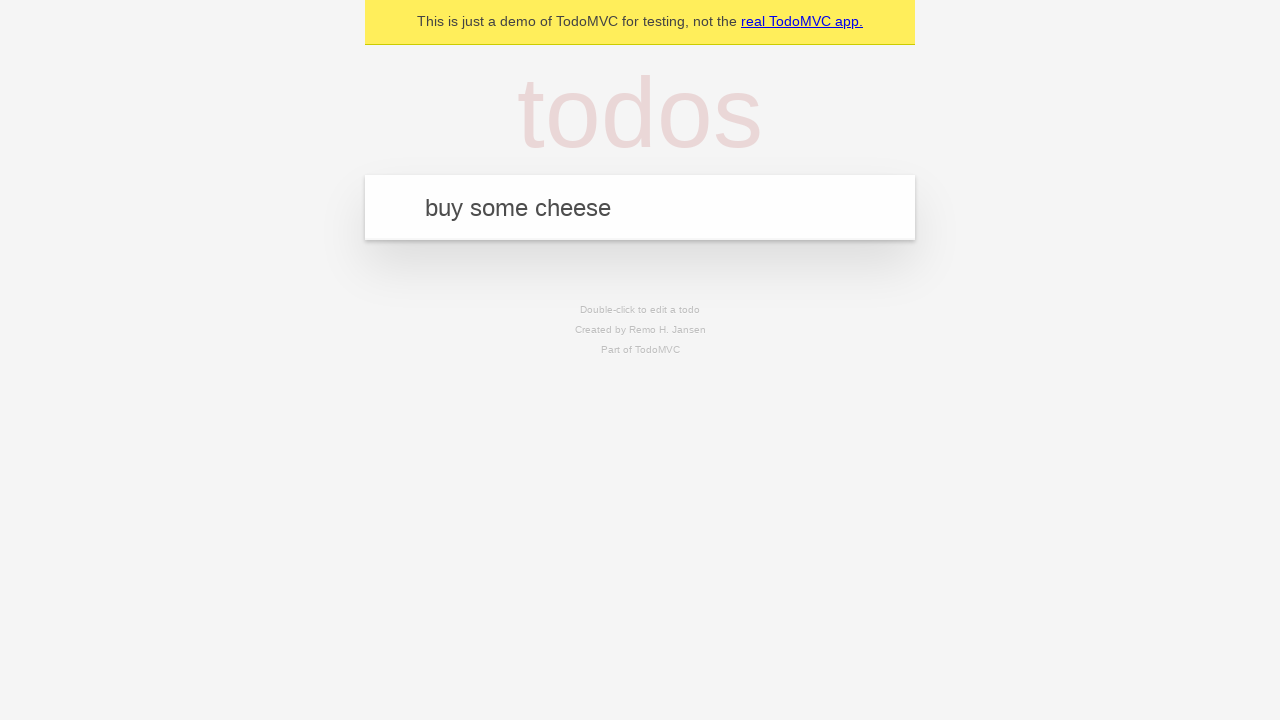

Pressed Enter to create todo 'buy some cheese' on internal:attr=[placeholder="What needs to be done?"i]
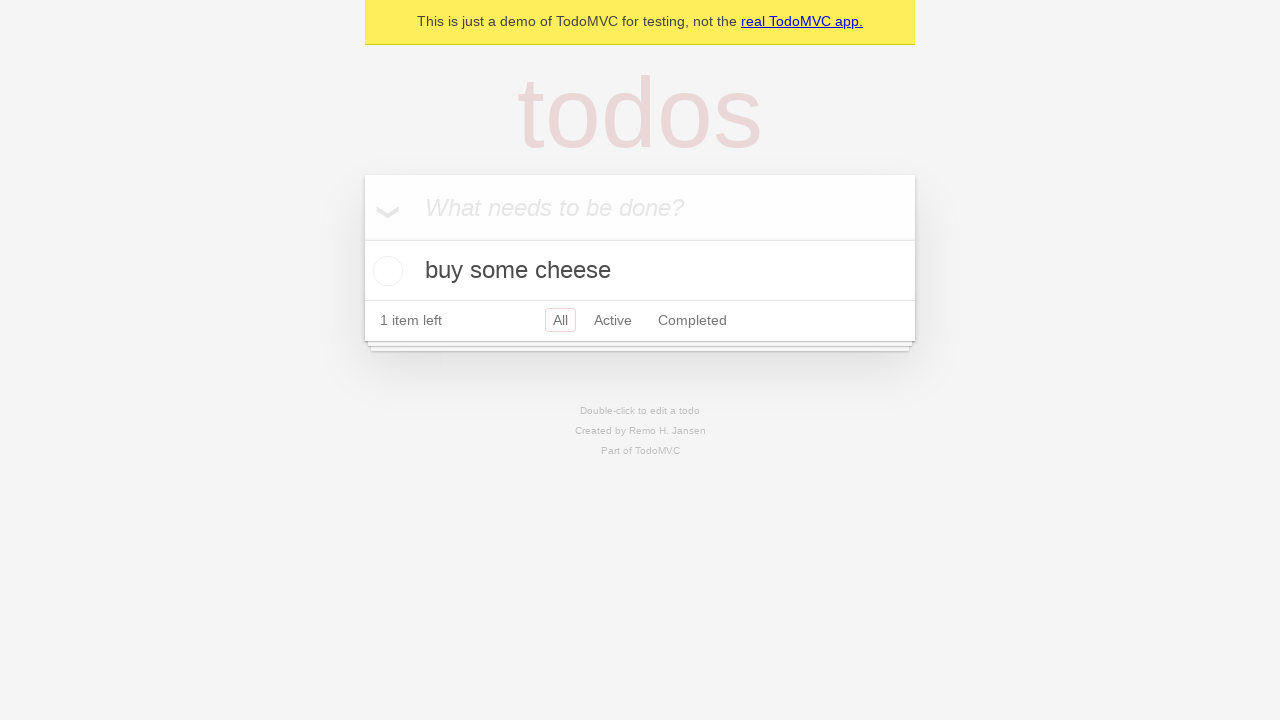

Filled todo input with 'feed the cat' on internal:attr=[placeholder="What needs to be done?"i]
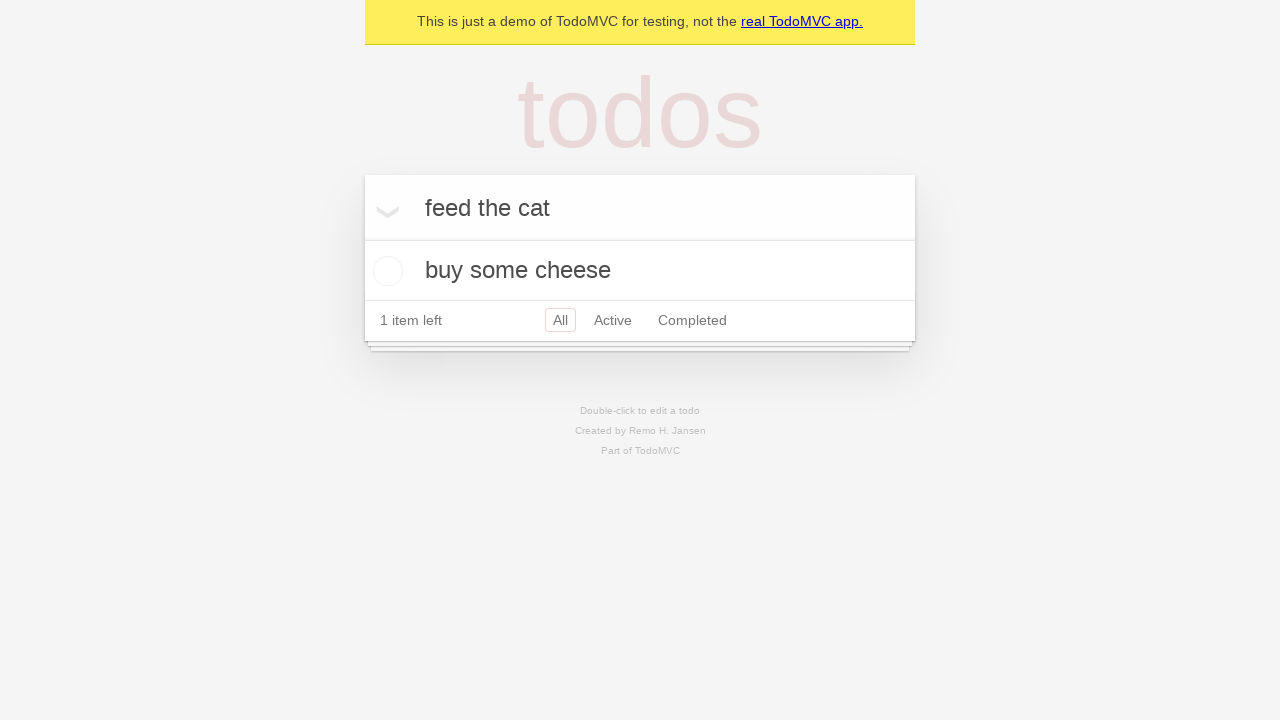

Pressed Enter to create todo 'feed the cat' on internal:attr=[placeholder="What needs to be done?"i]
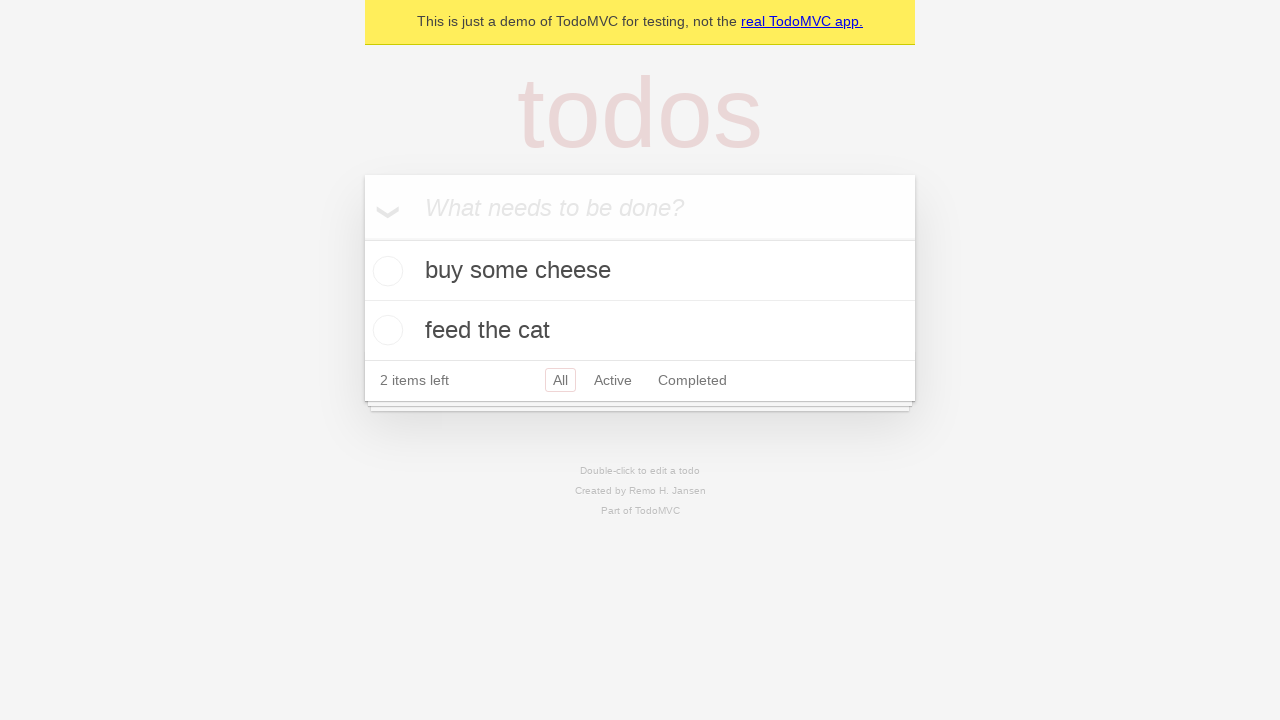

Filled todo input with 'book a doctors appointment' on internal:attr=[placeholder="What needs to be done?"i]
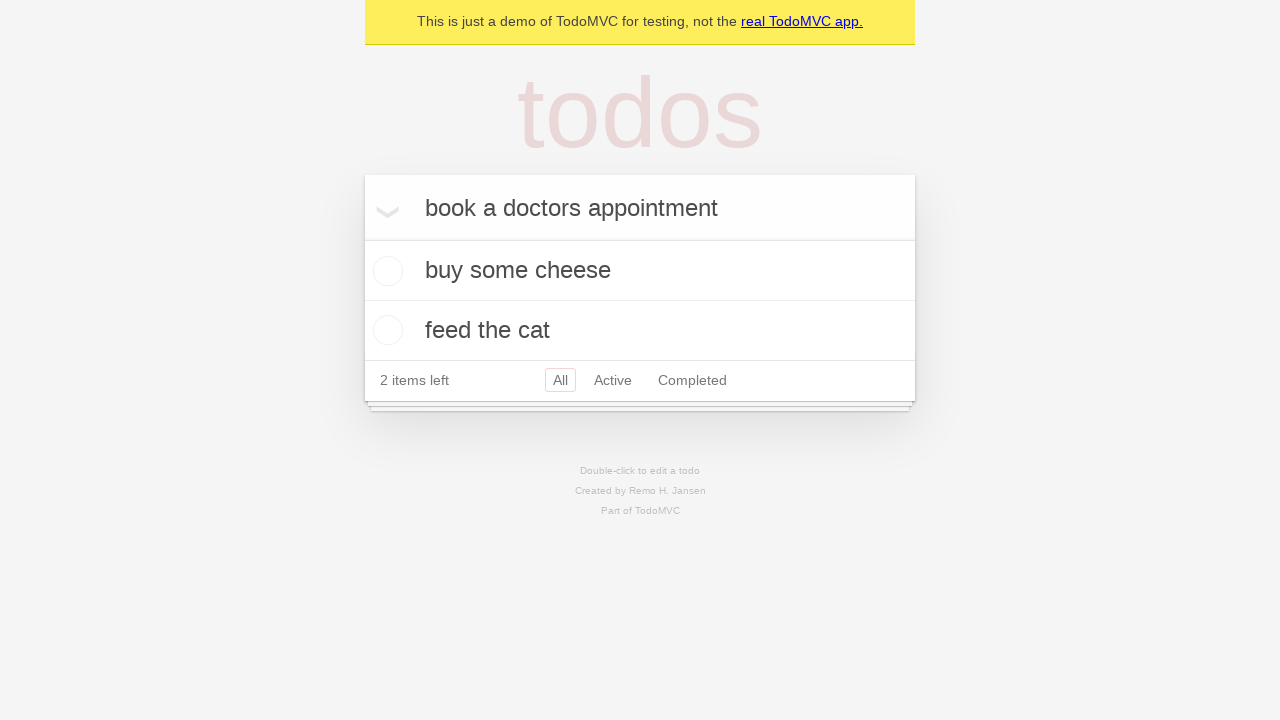

Pressed Enter to create todo 'book a doctors appointment' on internal:attr=[placeholder="What needs to be done?"i]
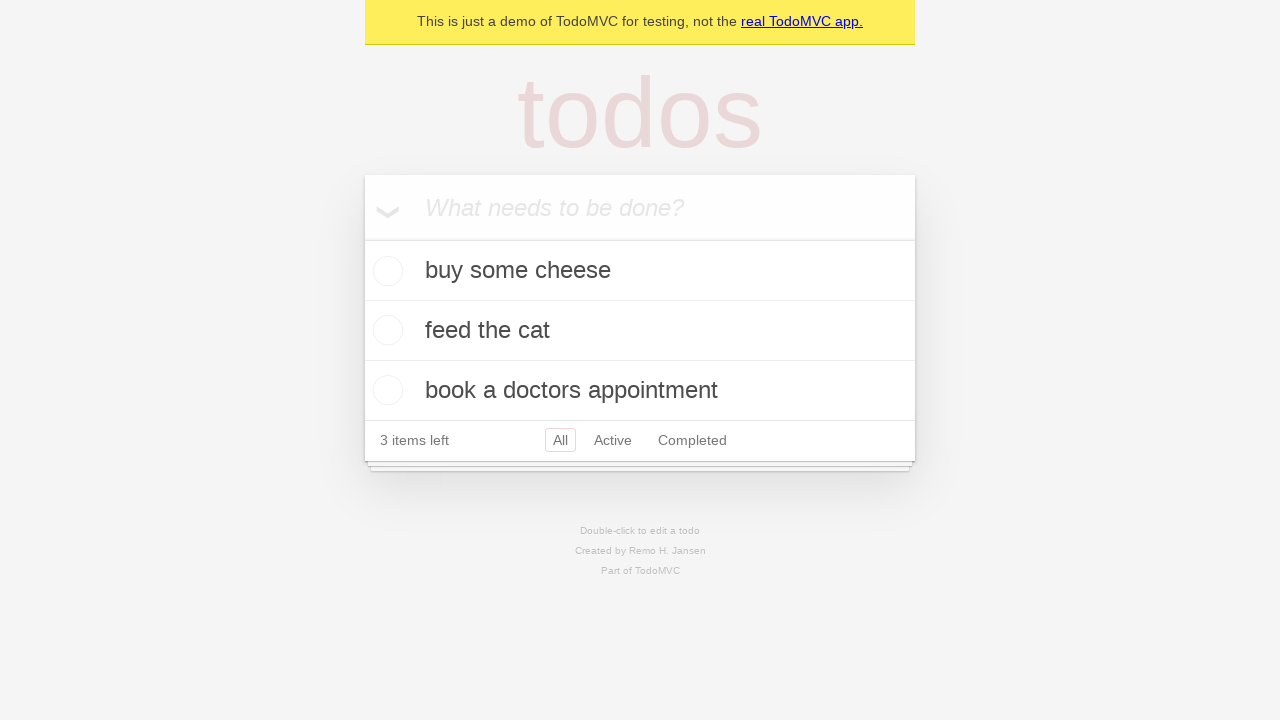

Checked the second todo item at (385, 330) on internal:testid=[data-testid="todo-item"s] >> nth=1 >> internal:role=checkbox
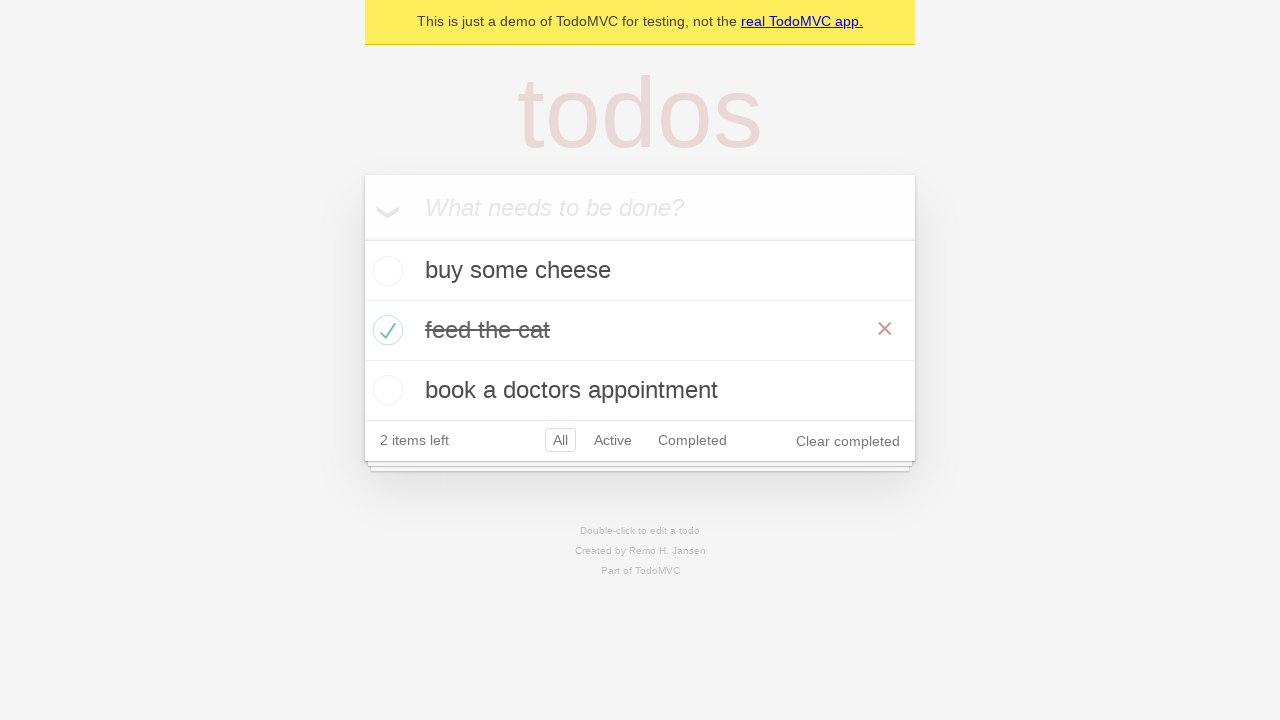

Clicked Completed filter to display only completed items at (692, 440) on internal:role=link[name="Completed"i]
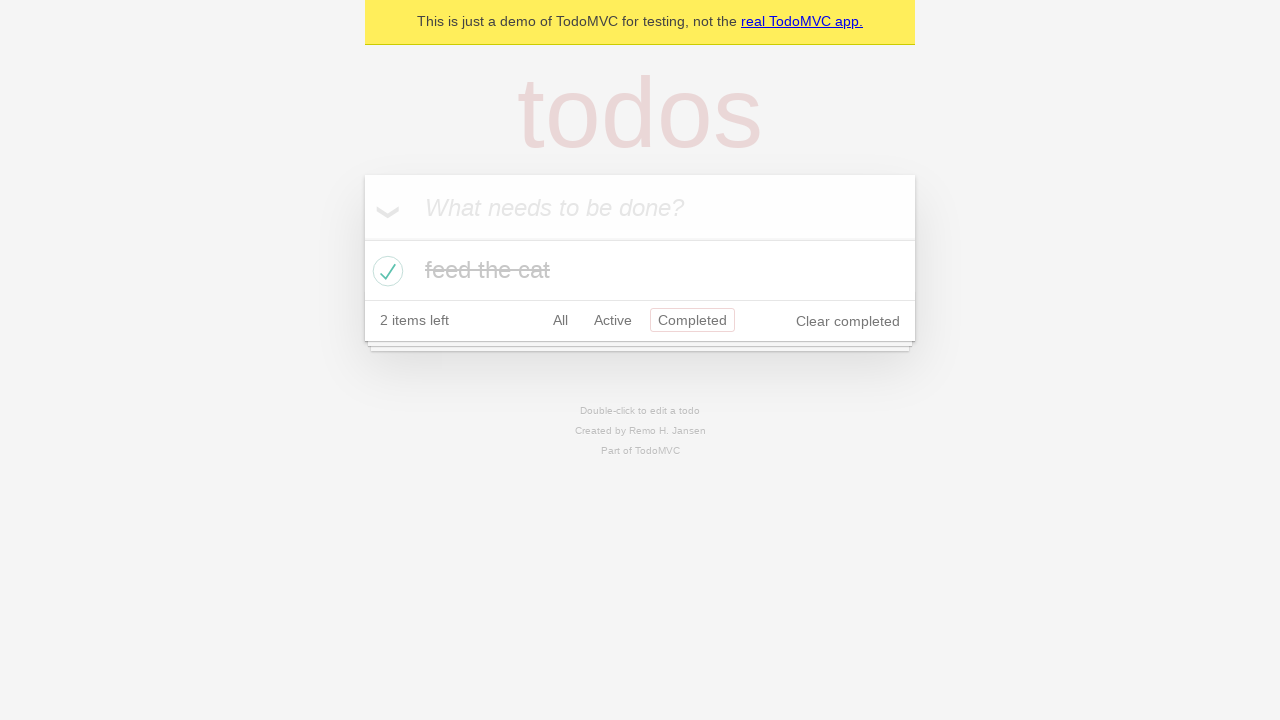

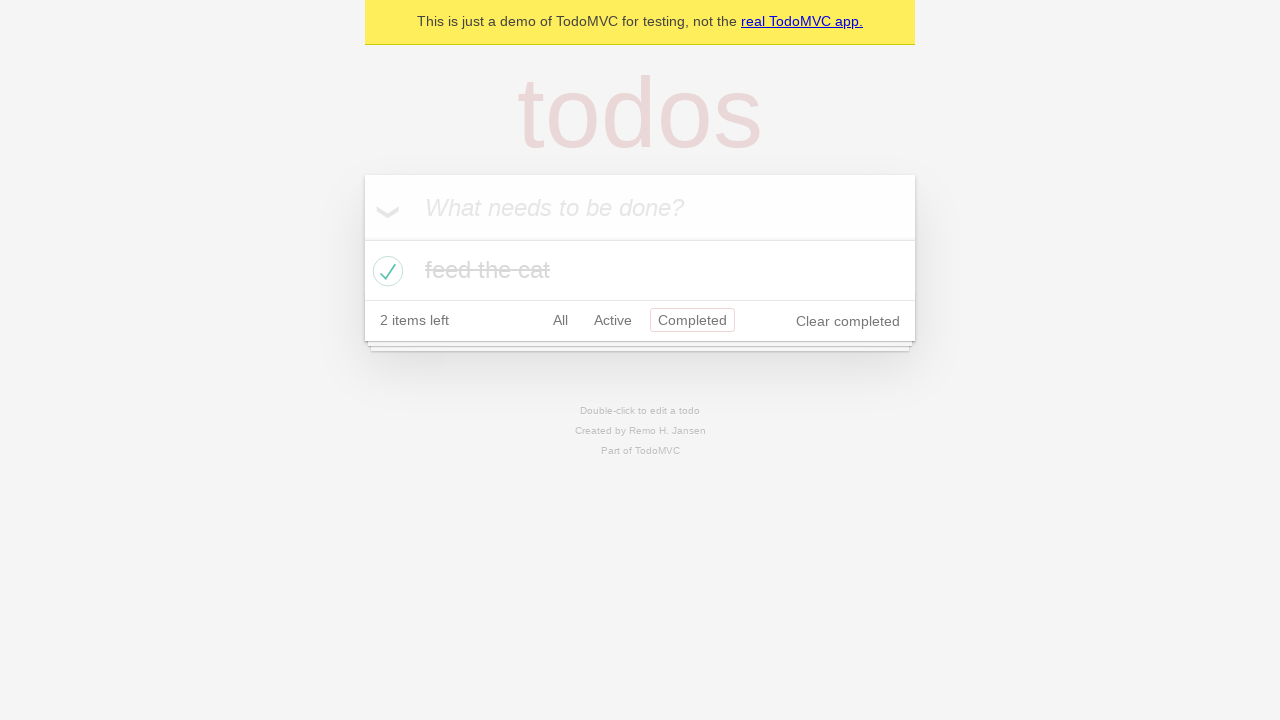